Verifies usernames in an employee table by checking that each username follows the format of first character of firstName + lastName in lowercase

Starting URL: http://automationbykrishna.com/

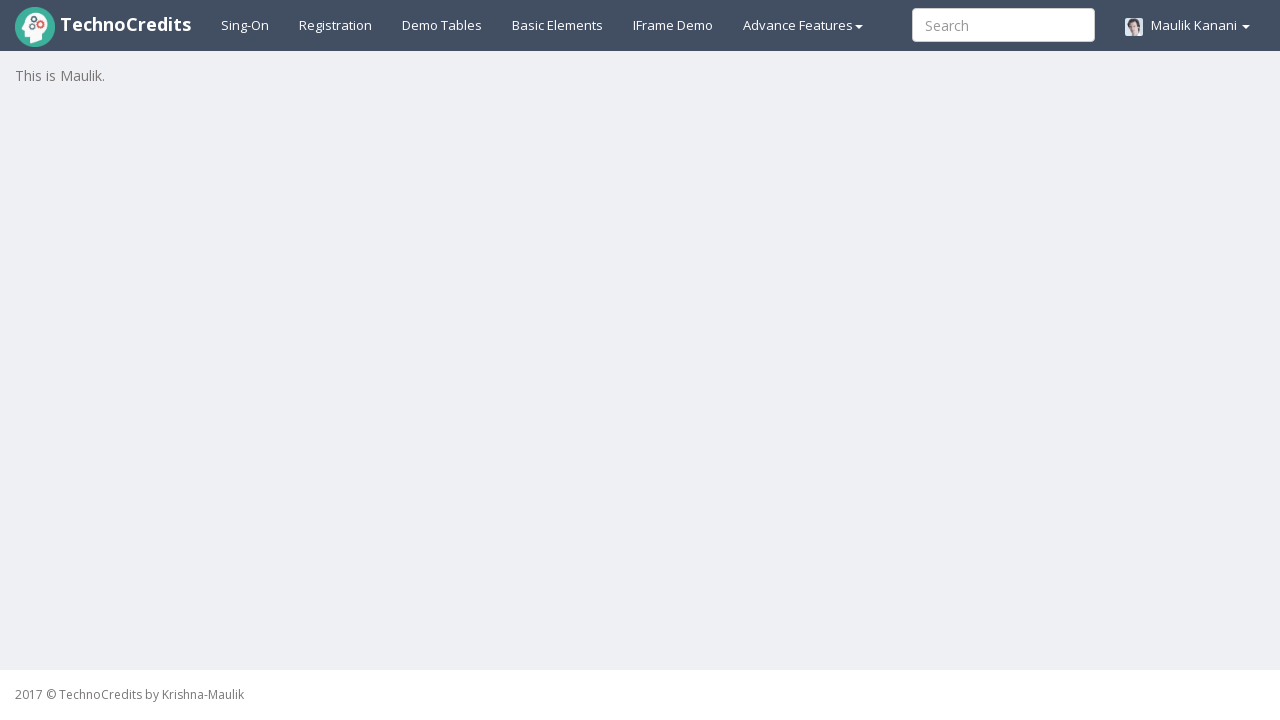

Clicked on demo table link at (442, 25) on a#demotable
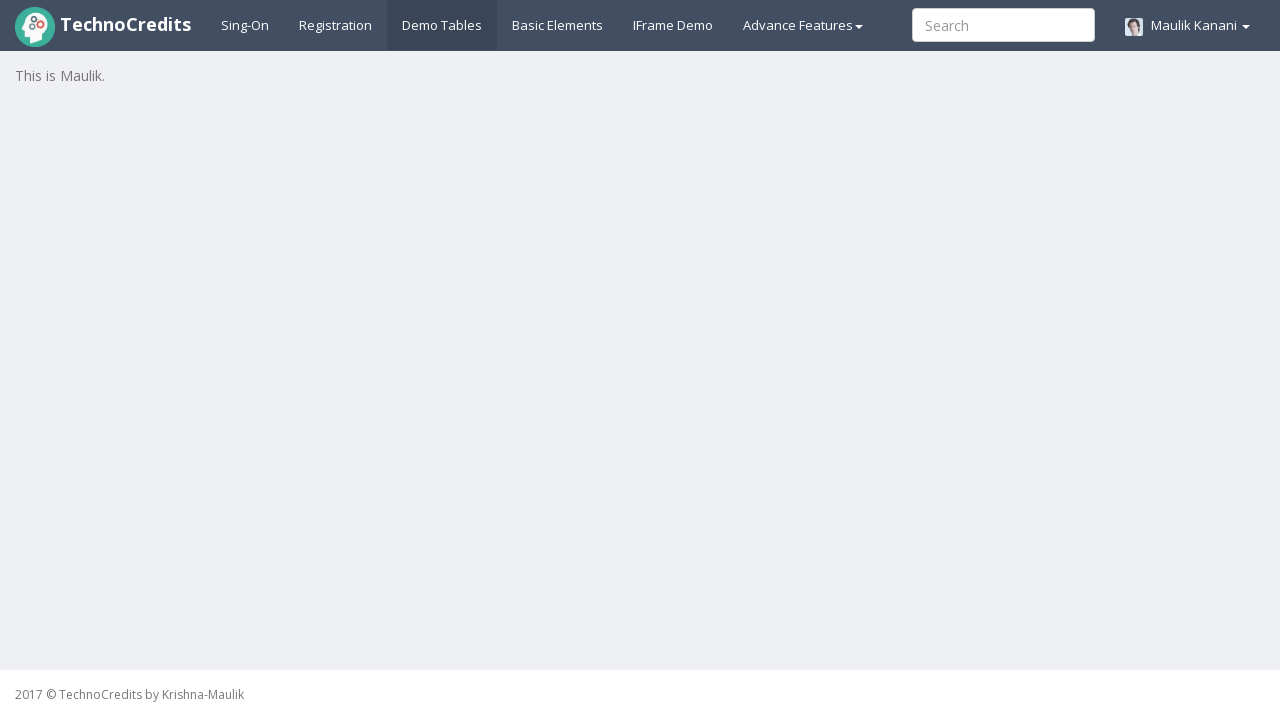

Employee table loaded and became visible
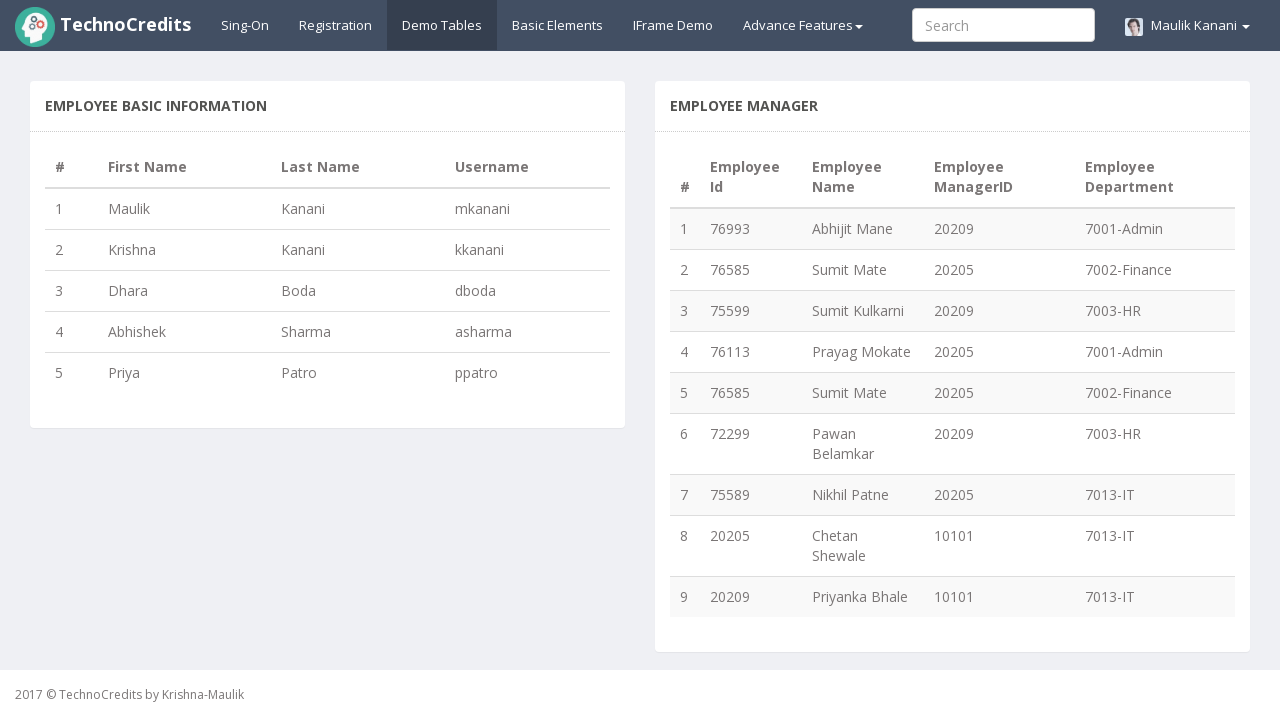

Retrieved 5 employee rows from the table
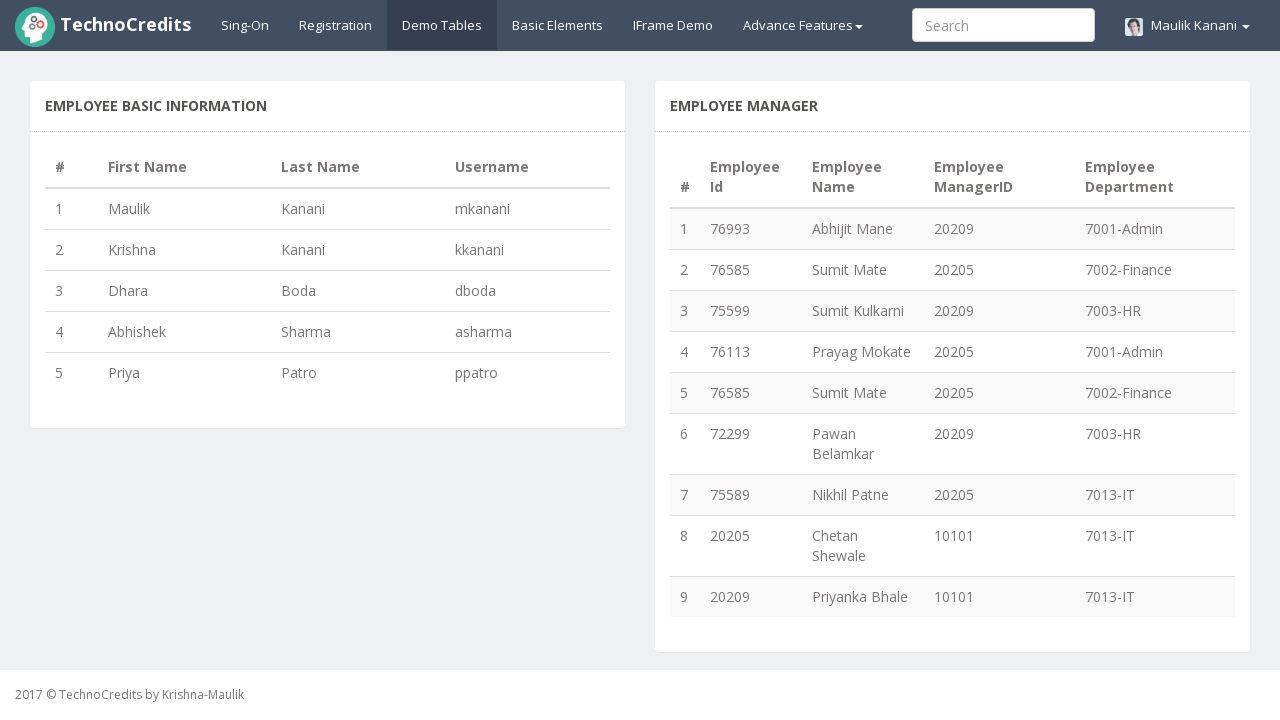

Retrieved first name 'Maulik' from row 1
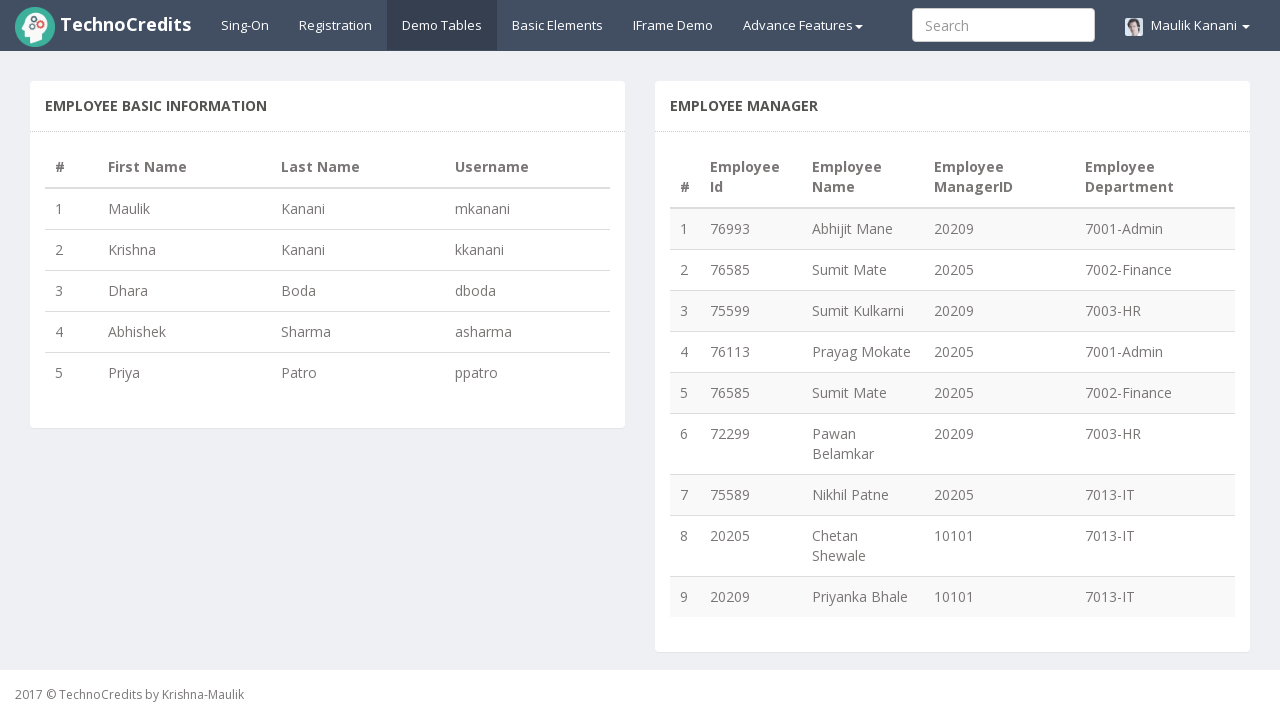

Retrieved last name 'Kanani' from row 1
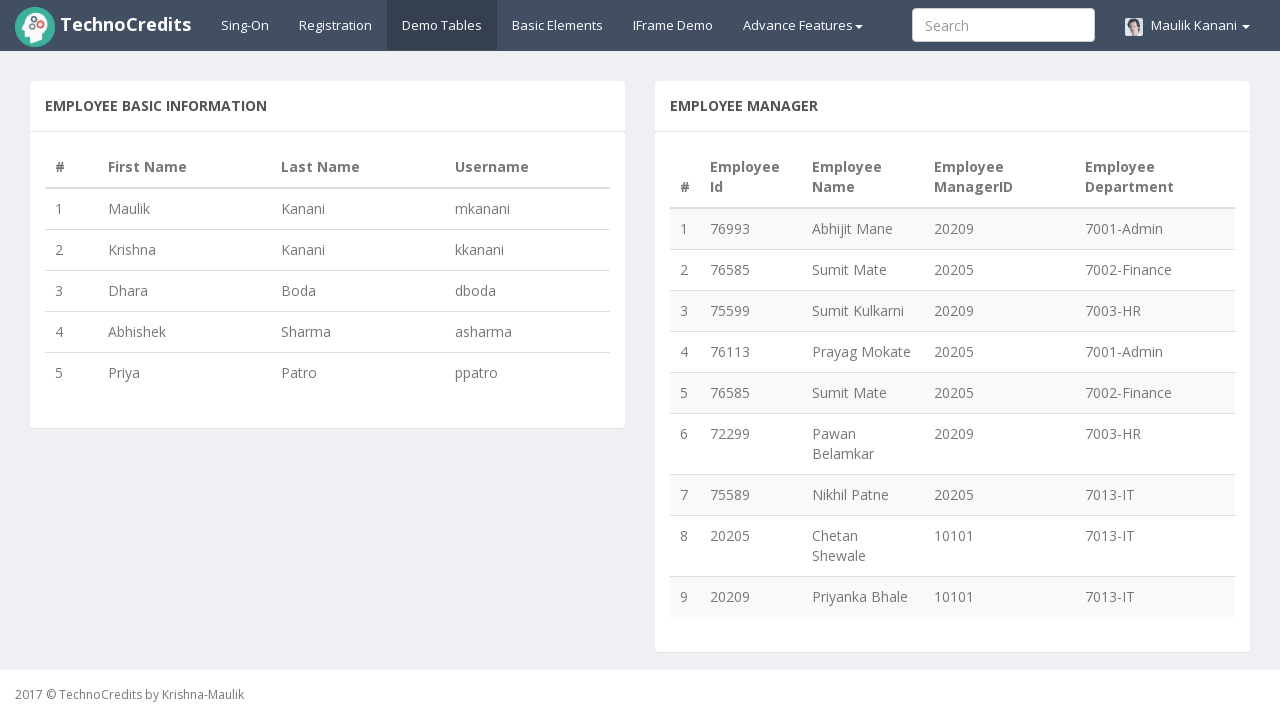

Retrieved actual username 'mkanani' from row 1
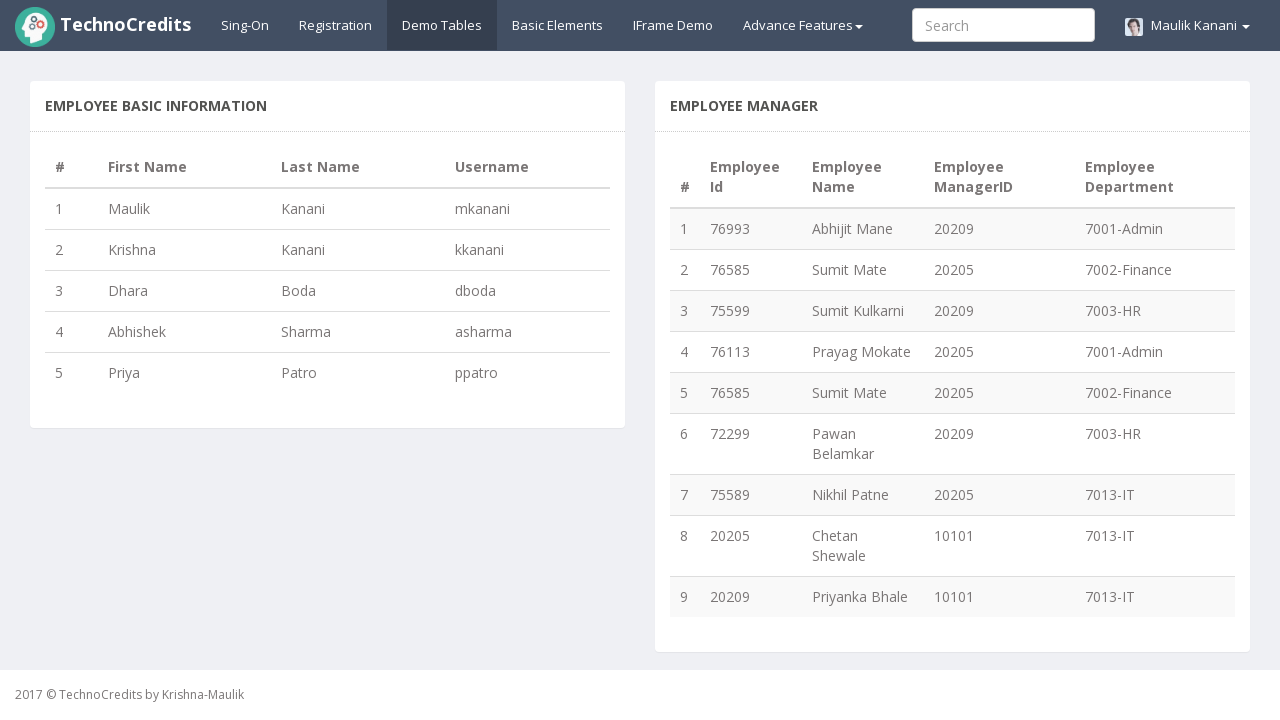

Calculated expected username 'mkanani' for Maulik Kanani
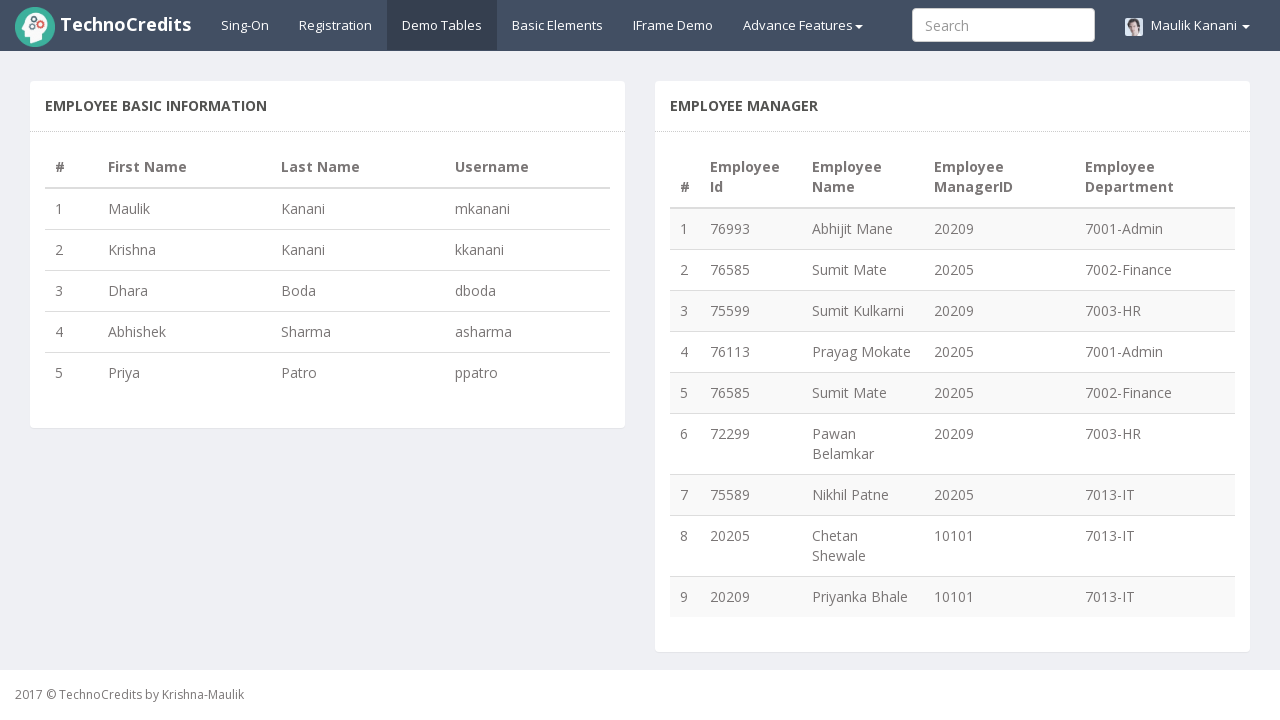

Verified username format matches for Maulik Kanani: 'mkanani'
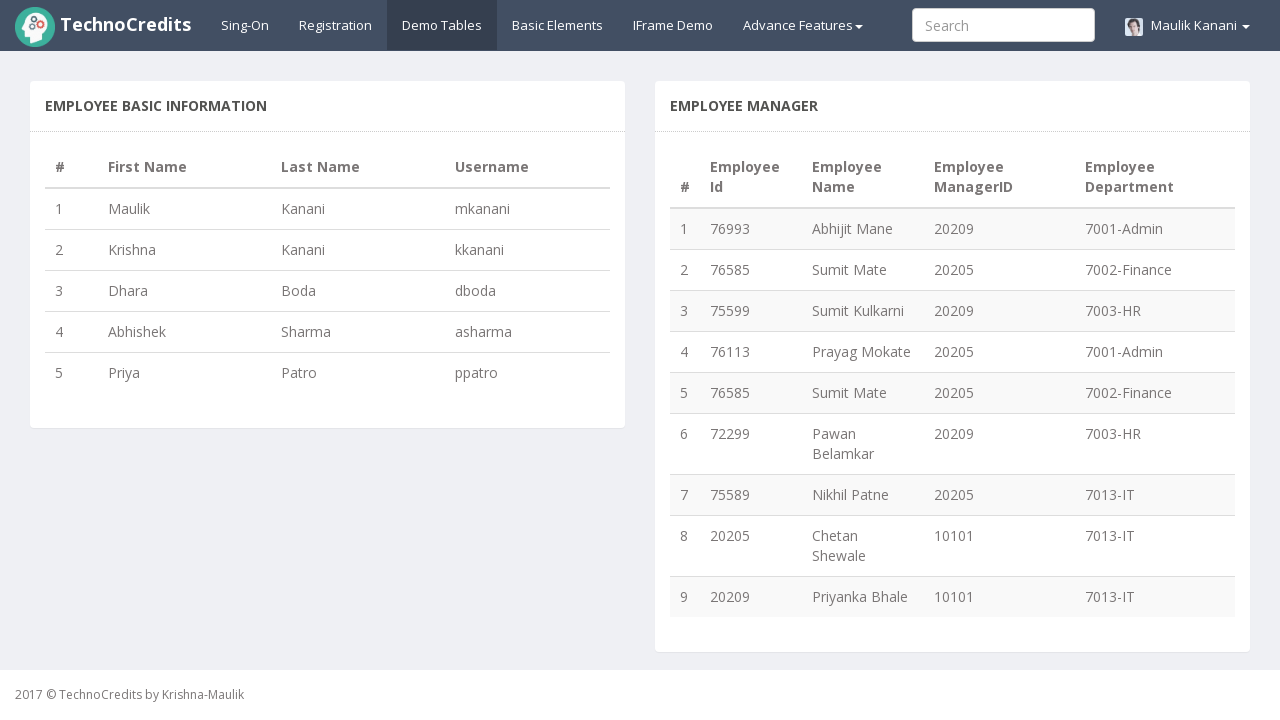

Retrieved first name 'Krishna' from row 2
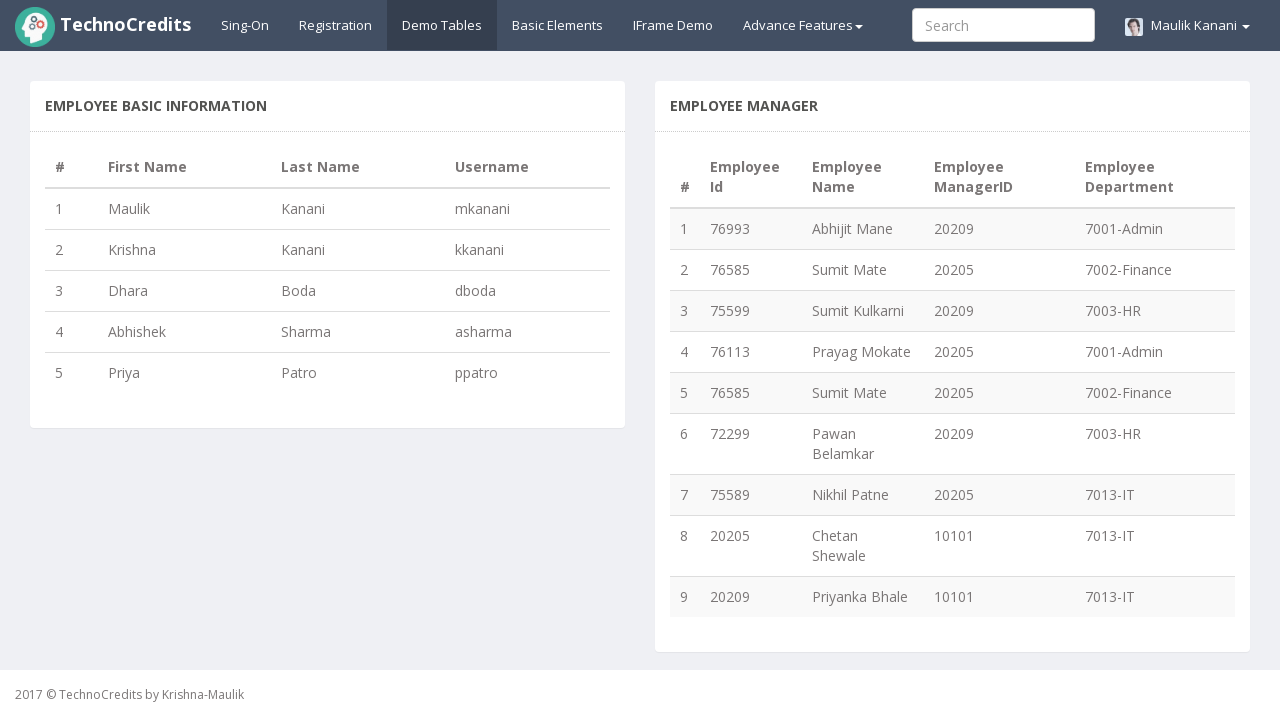

Retrieved last name 'Kanani' from row 2
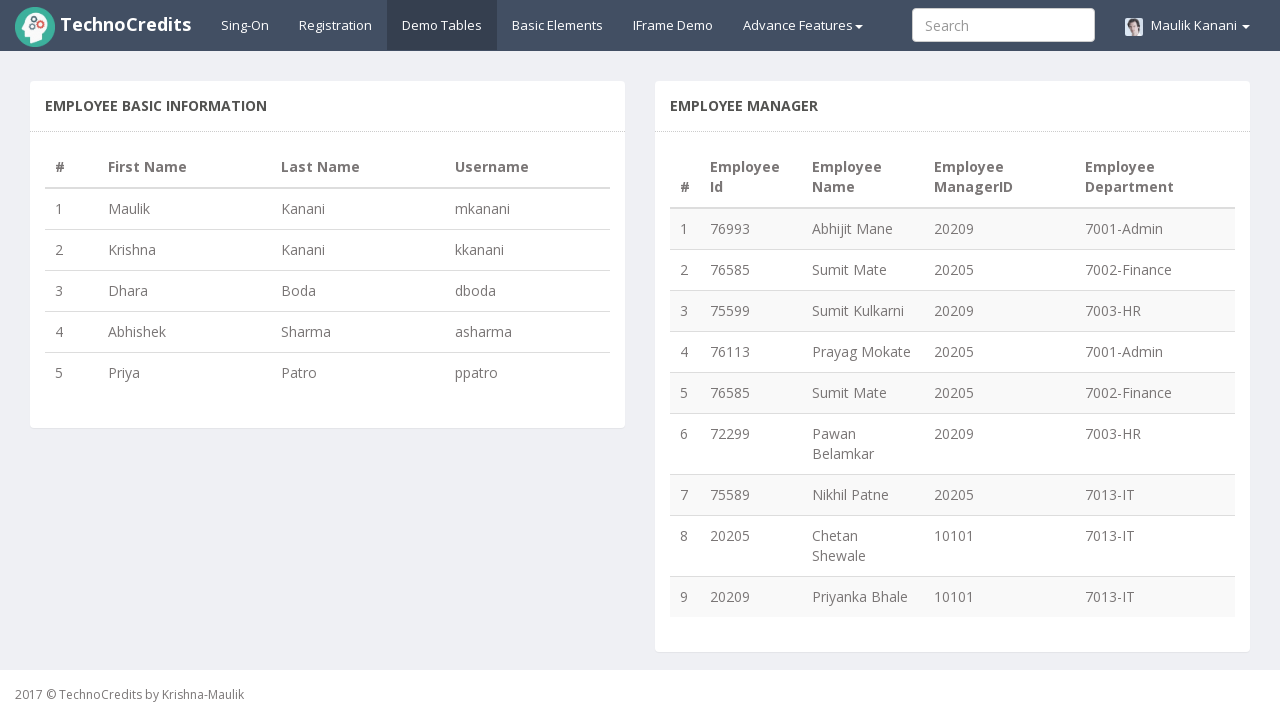

Retrieved actual username 'kkanani' from row 2
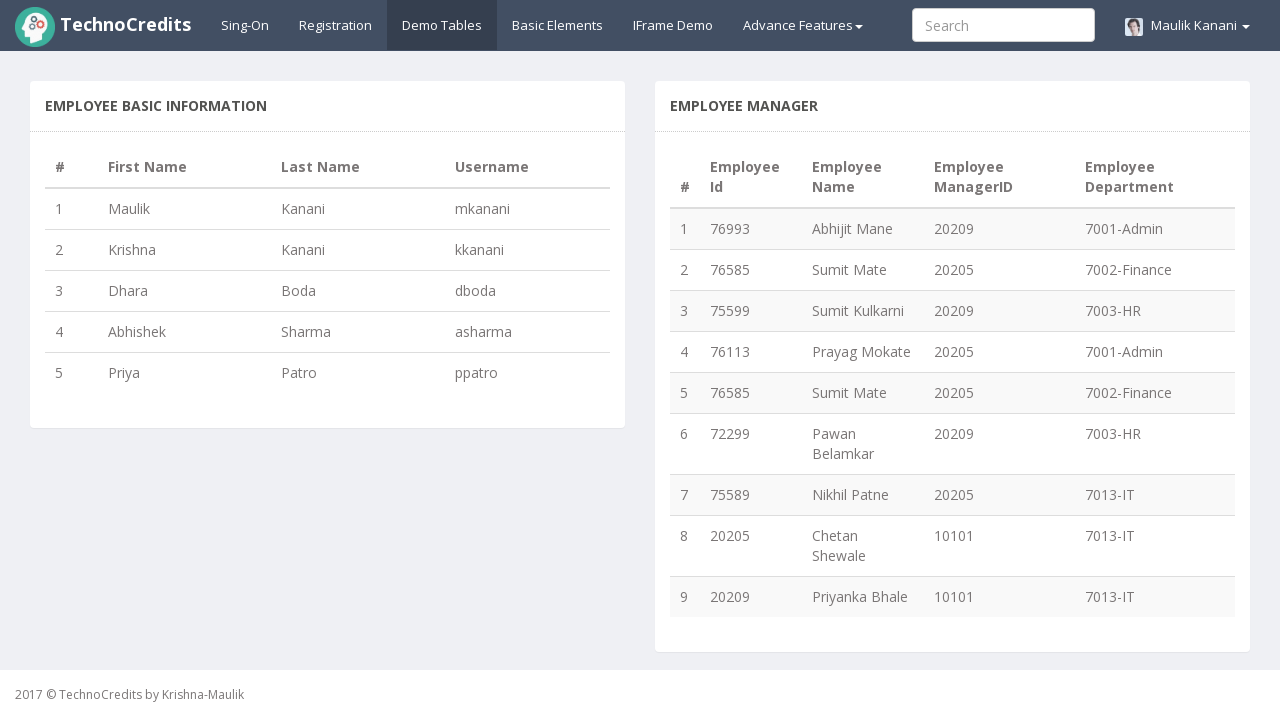

Calculated expected username 'kkanani' for Krishna Kanani
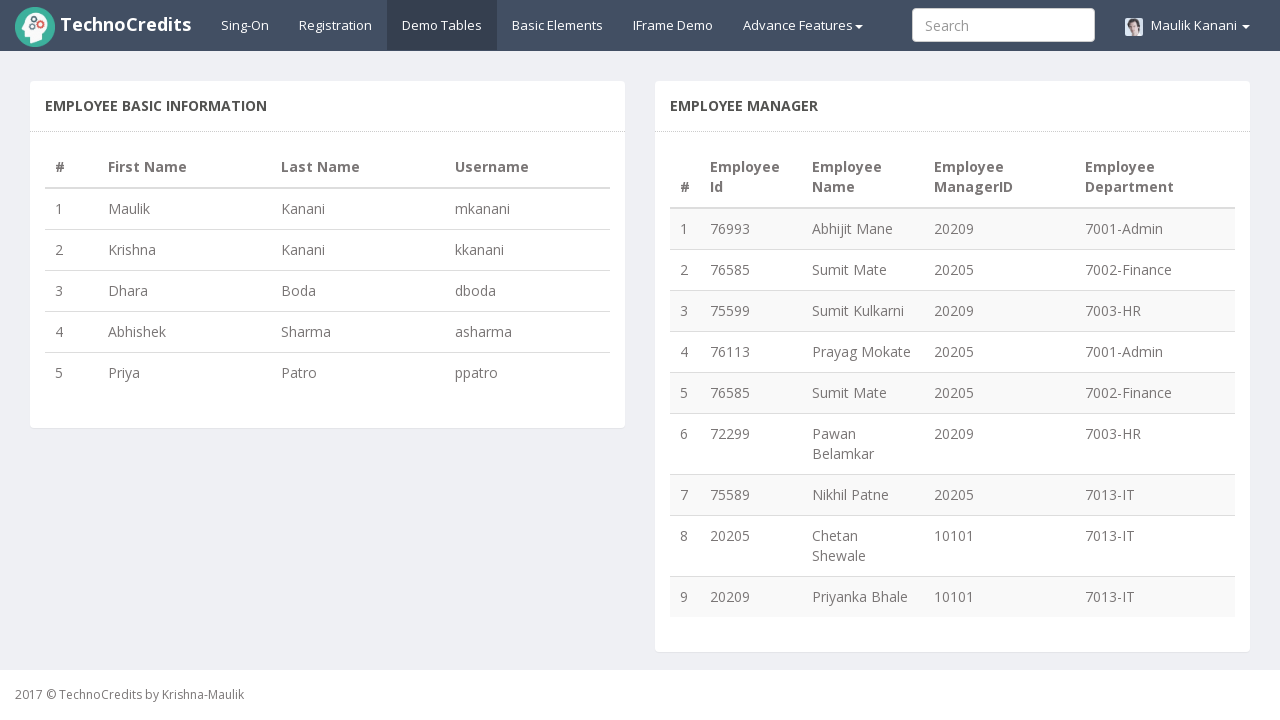

Verified username format matches for Krishna Kanani: 'kkanani'
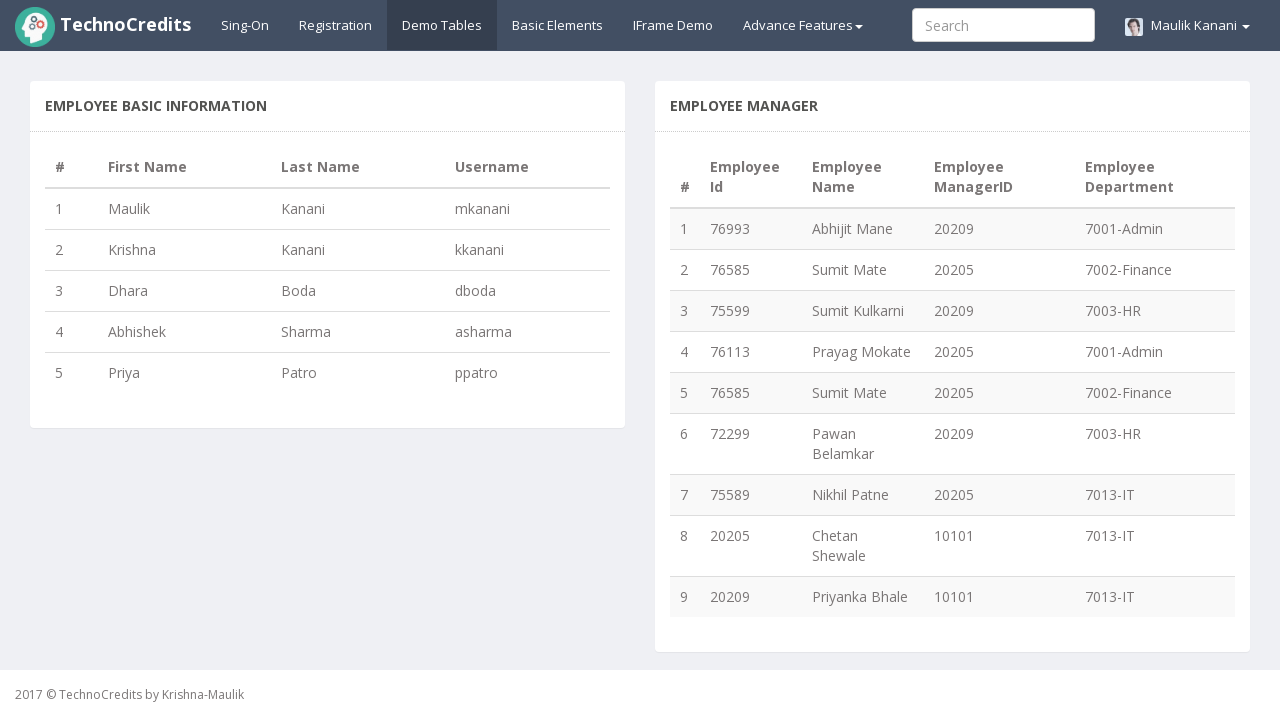

Retrieved first name 'Dhara' from row 3
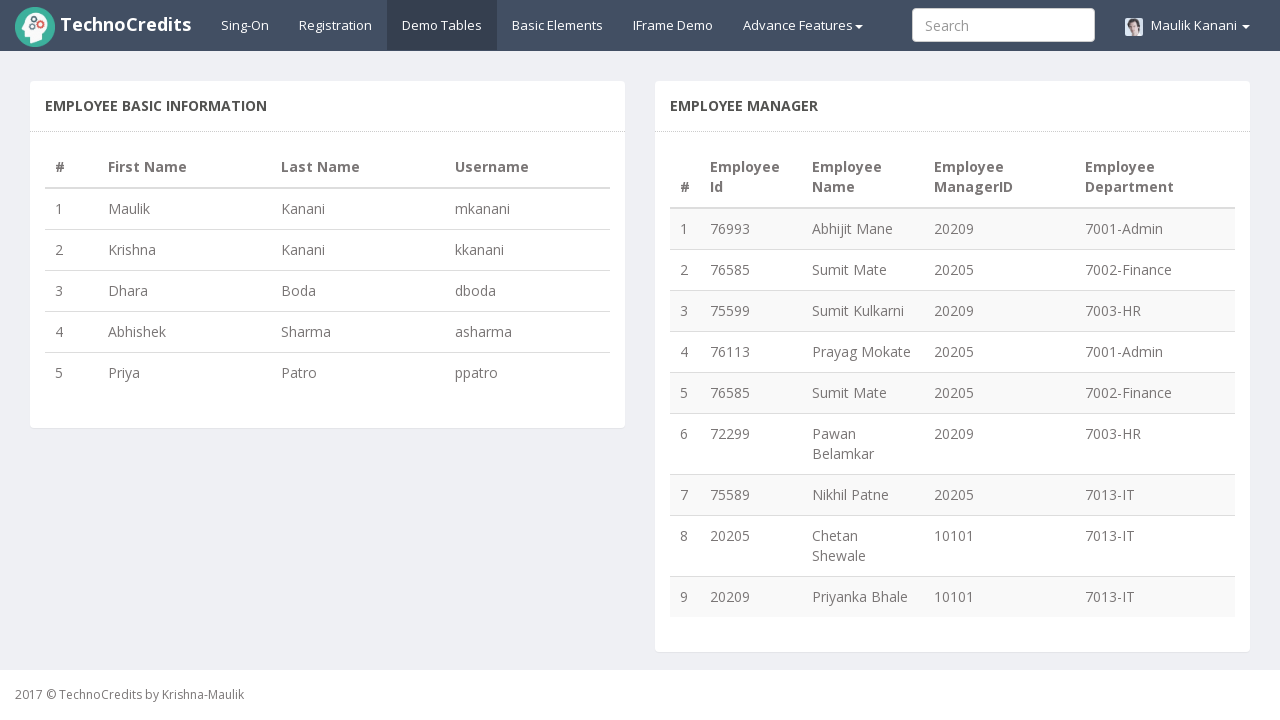

Retrieved last name 'Boda' from row 3
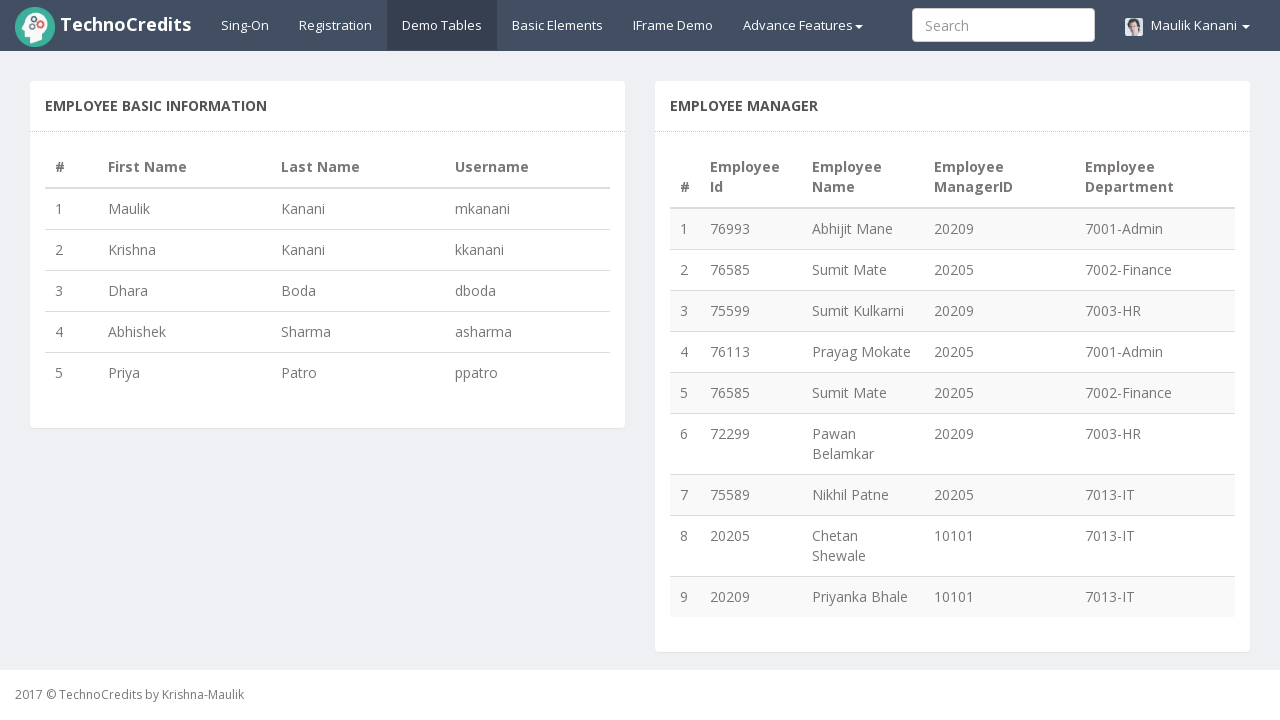

Retrieved actual username 'dboda' from row 3
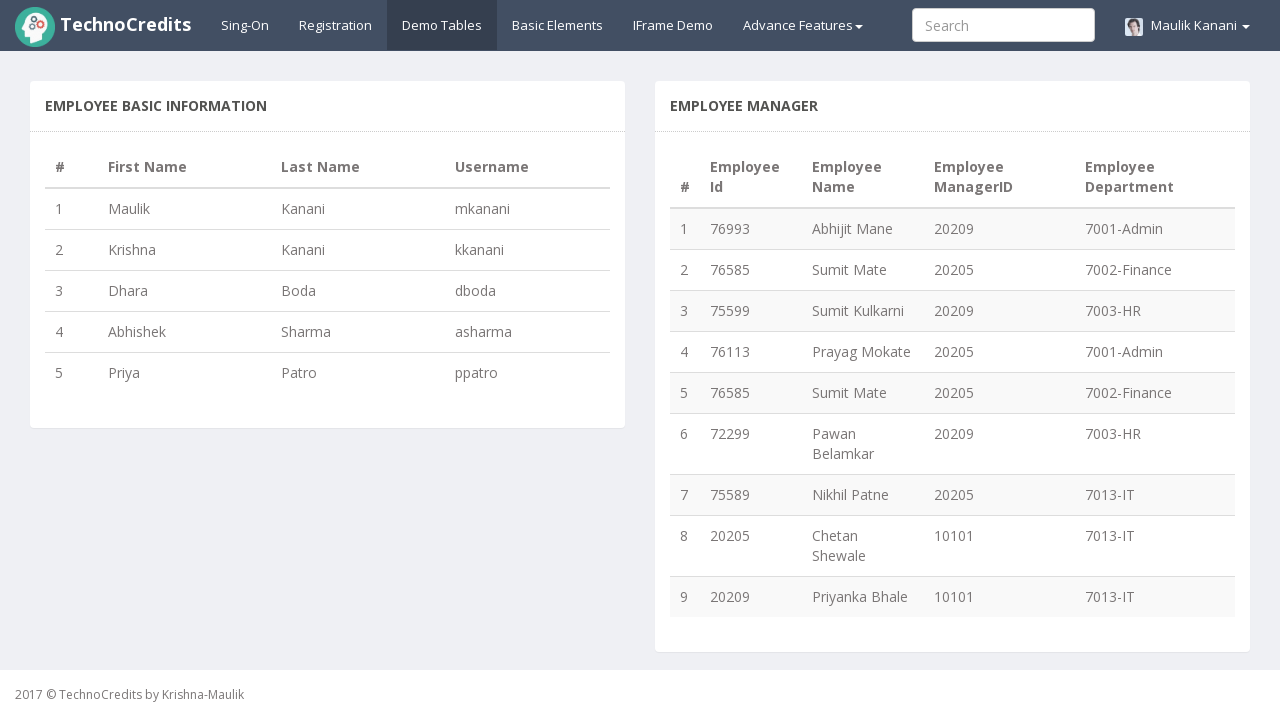

Calculated expected username 'dboda' for Dhara Boda
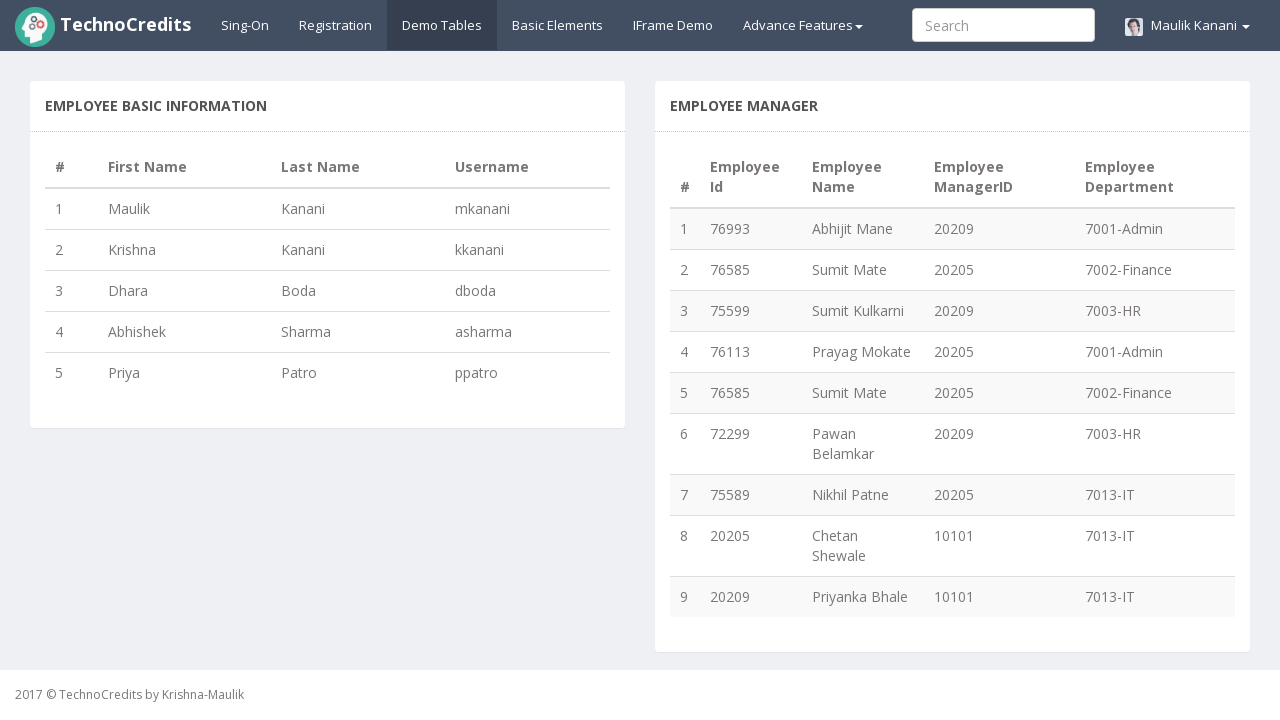

Verified username format matches for Dhara Boda: 'dboda'
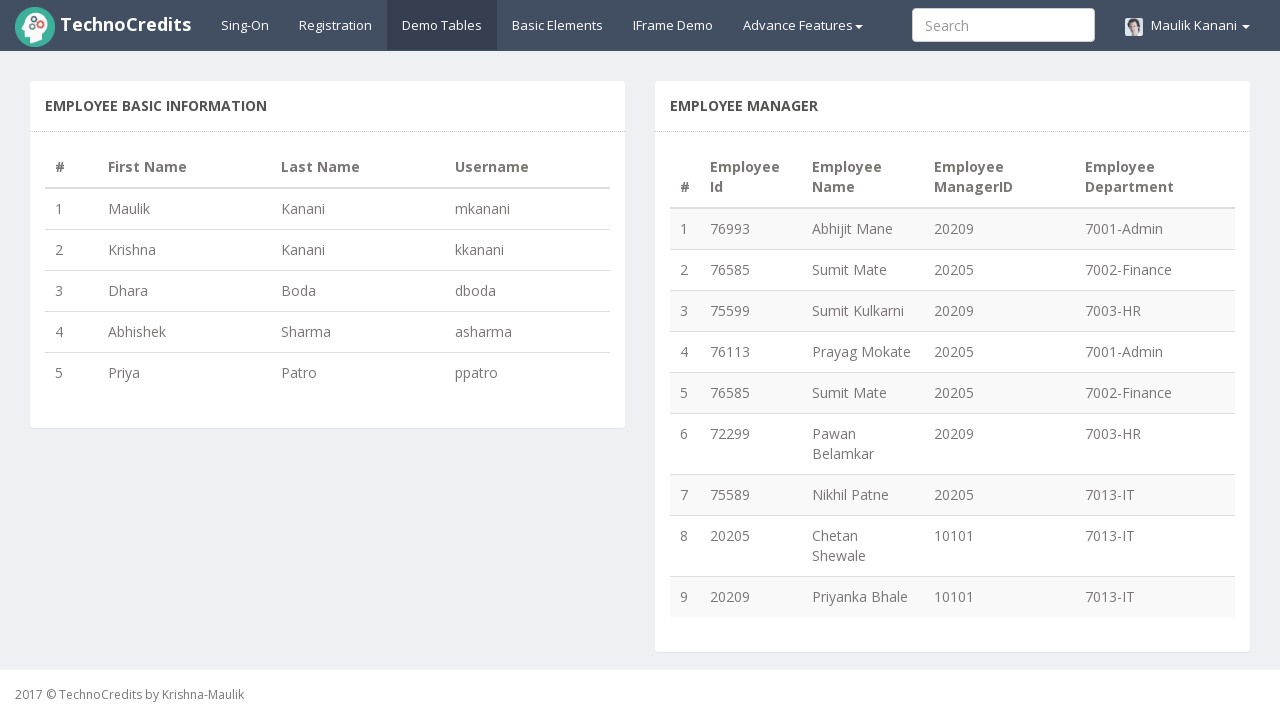

Retrieved first name 'Abhishek' from row 4
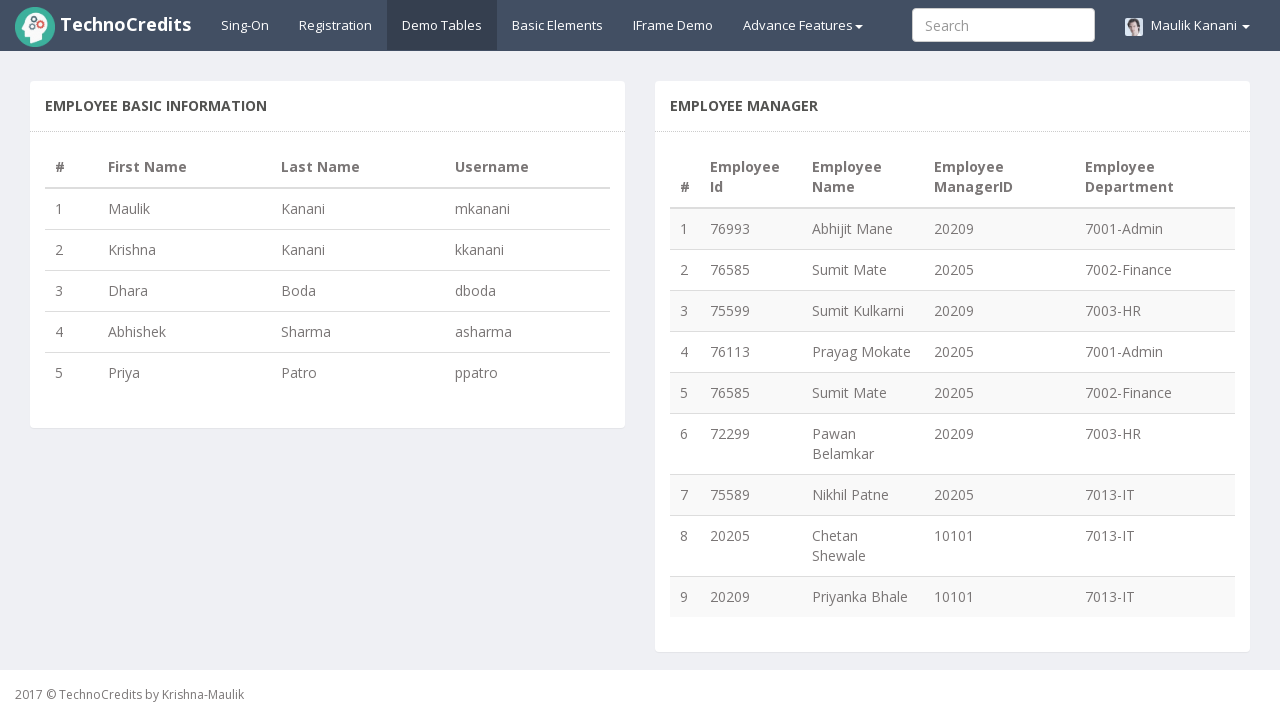

Retrieved last name 'Sharma' from row 4
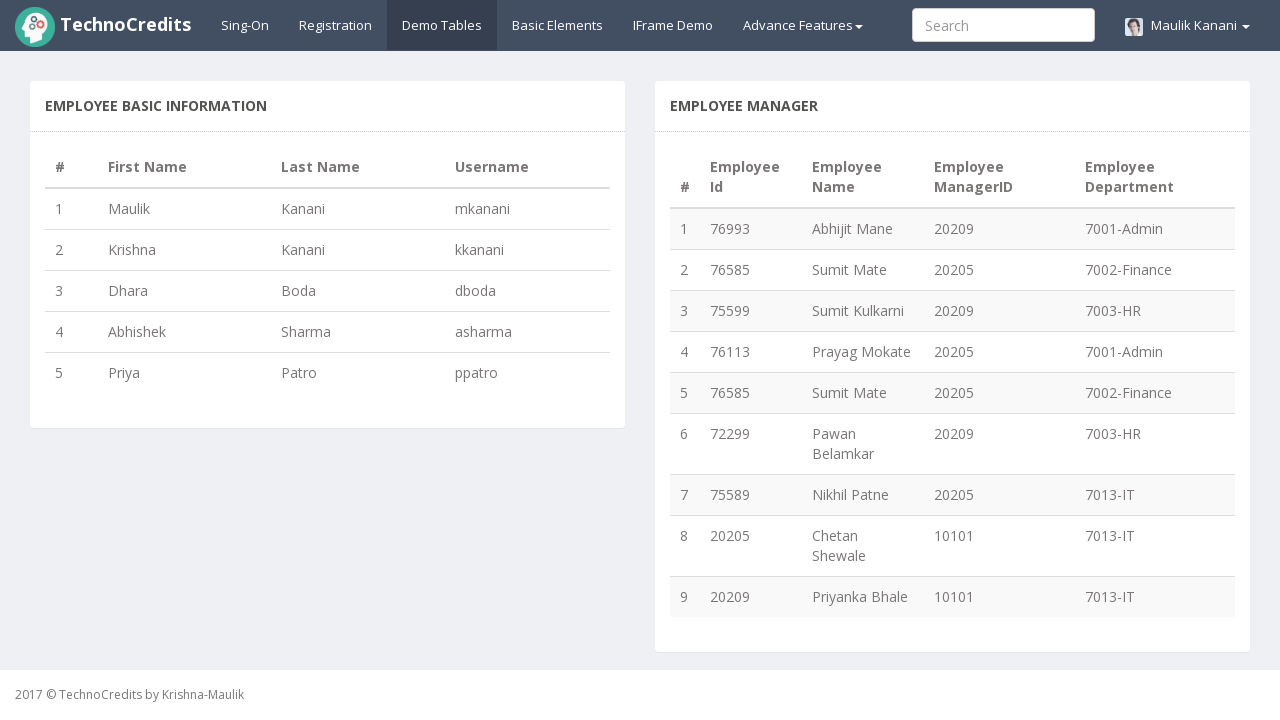

Retrieved actual username 'asharma' from row 4
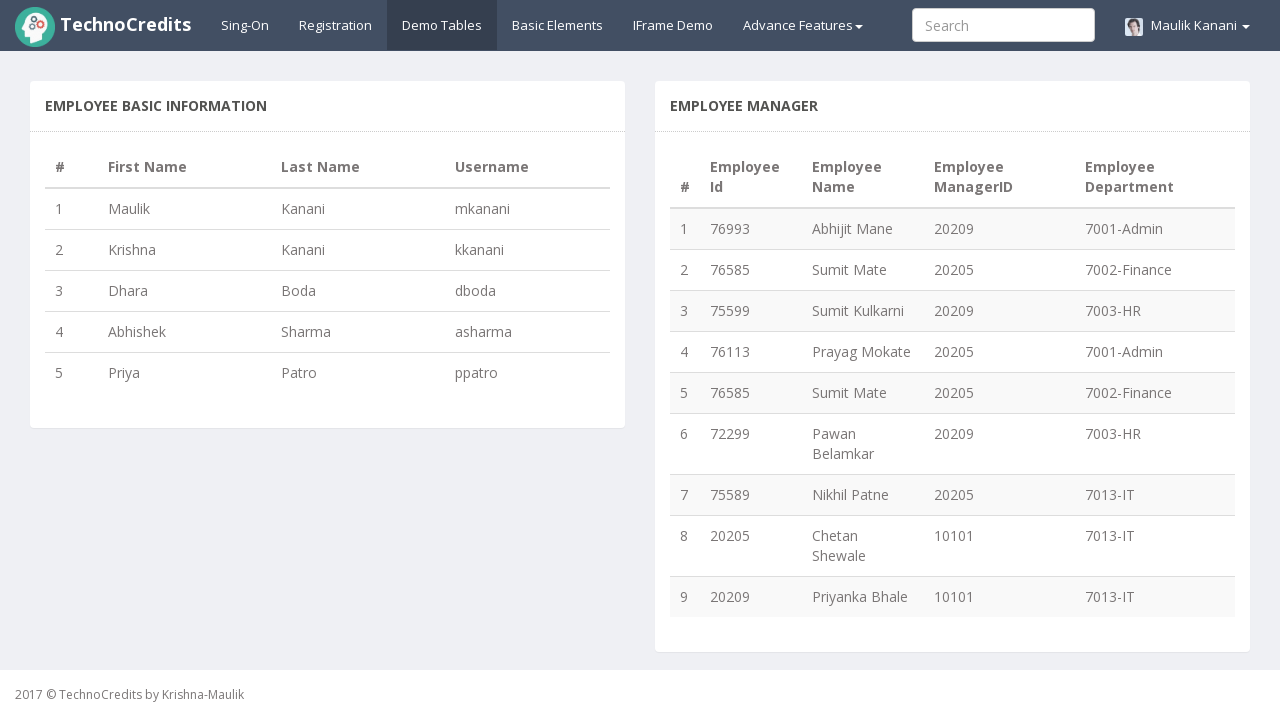

Calculated expected username 'asharma' for Abhishek Sharma
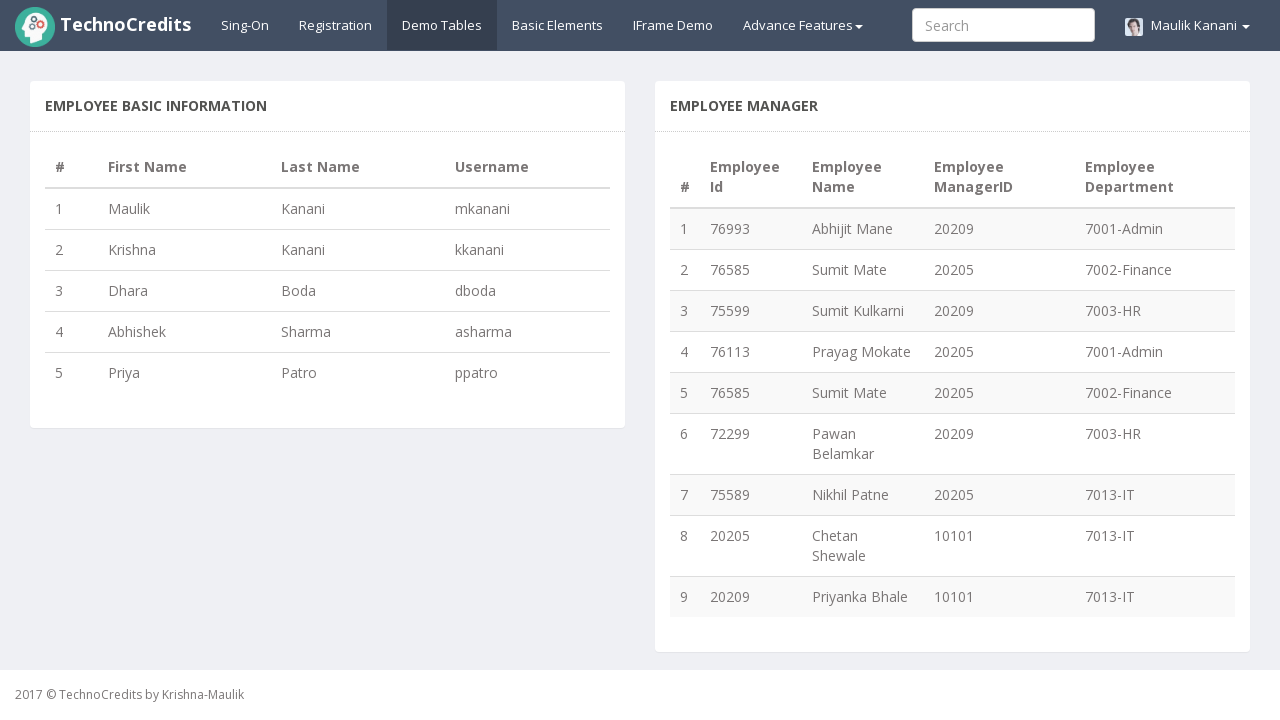

Verified username format matches for Abhishek Sharma: 'asharma'
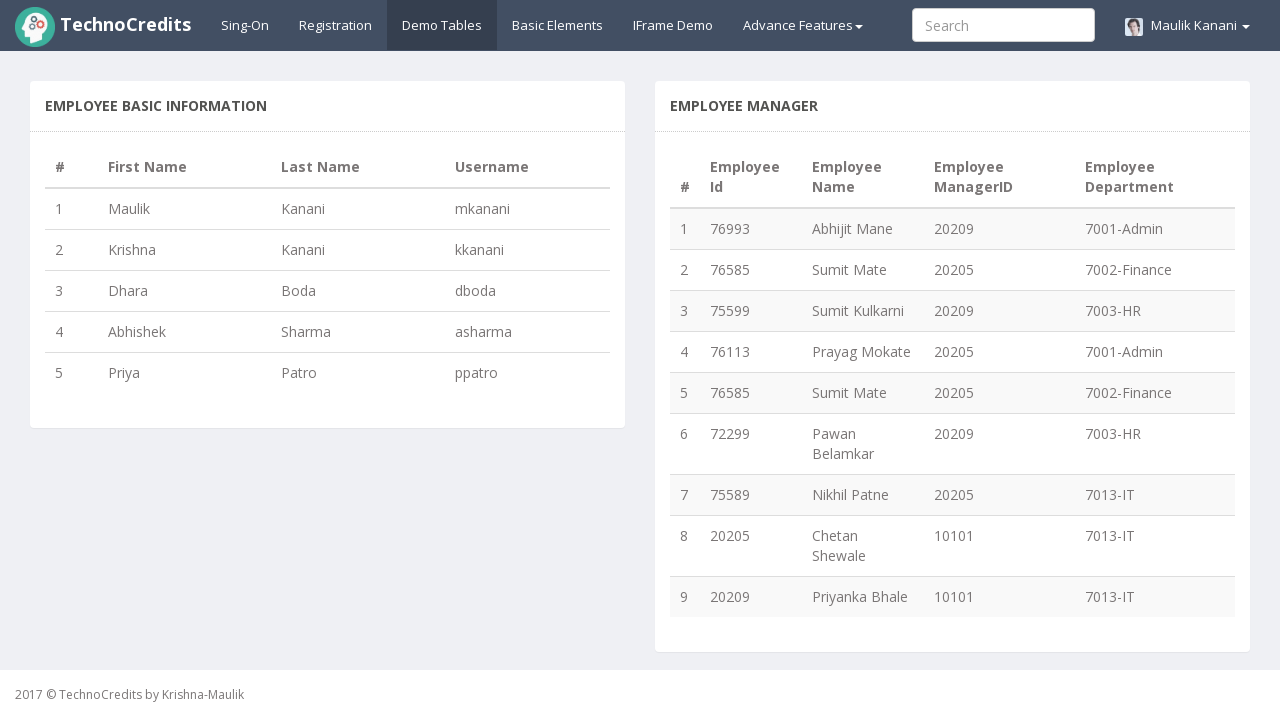

Retrieved first name 'Priya' from row 5
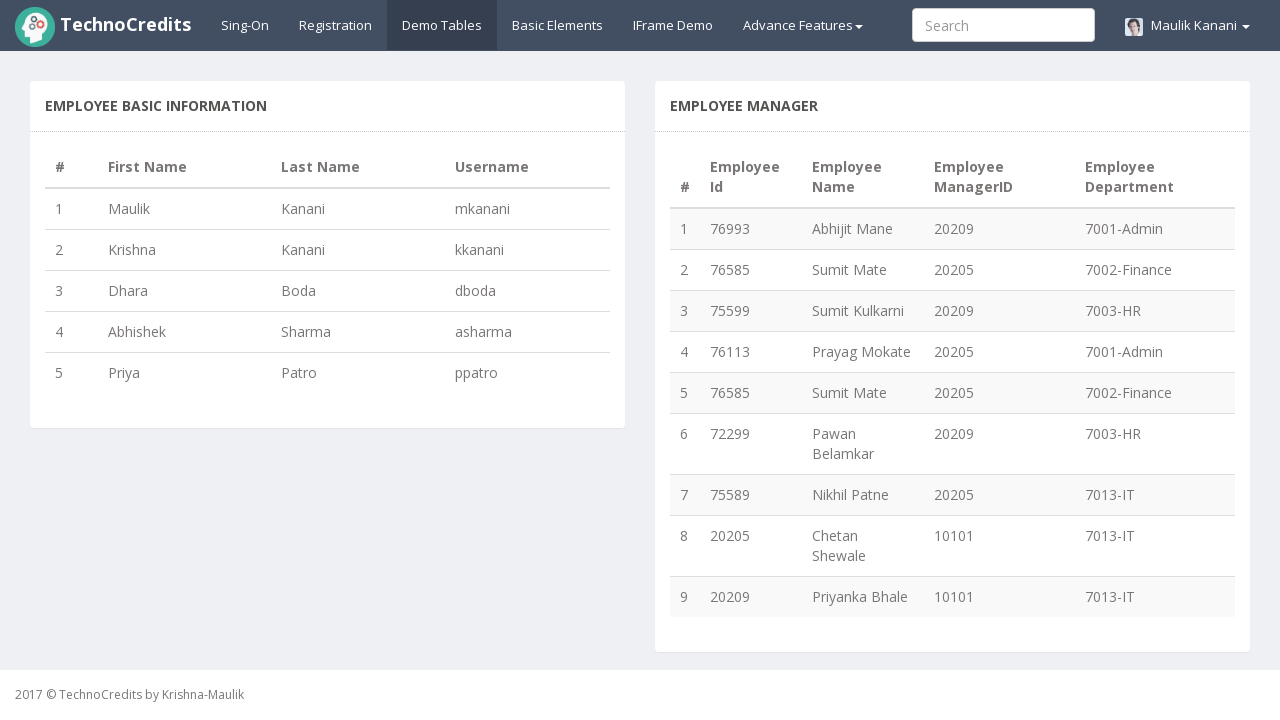

Retrieved last name 'Patro' from row 5
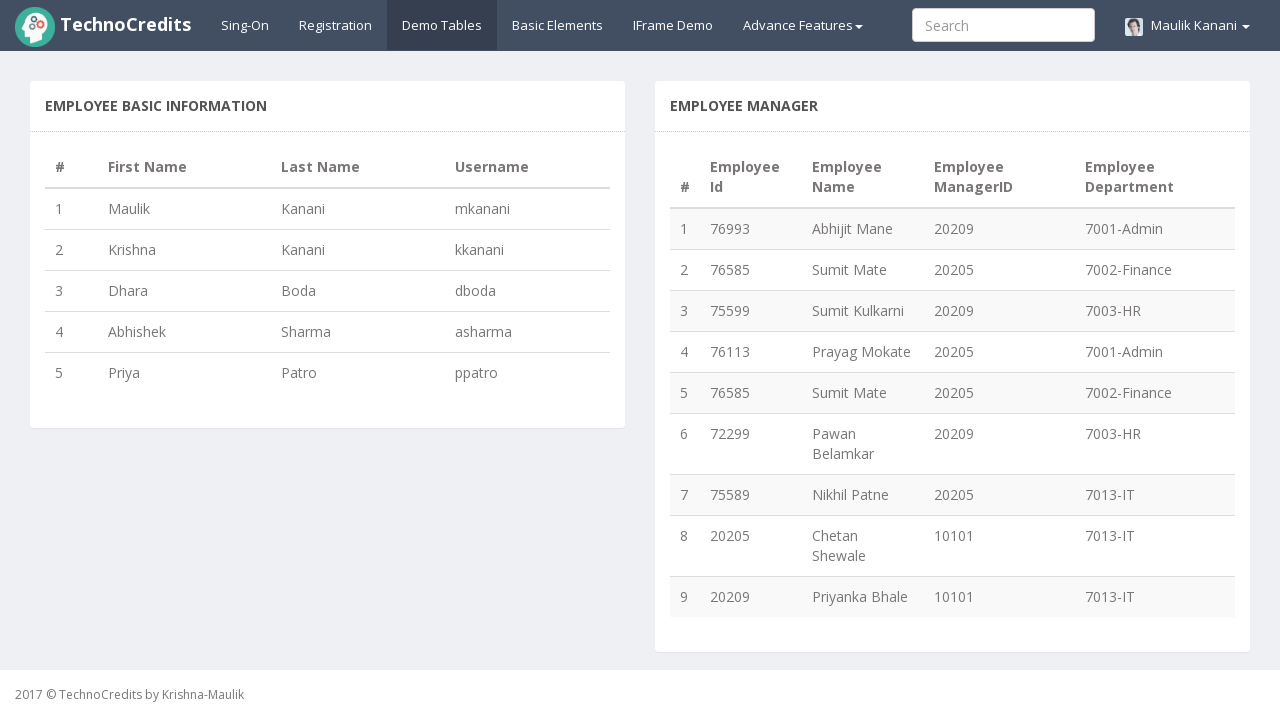

Retrieved actual username 'ppatro' from row 5
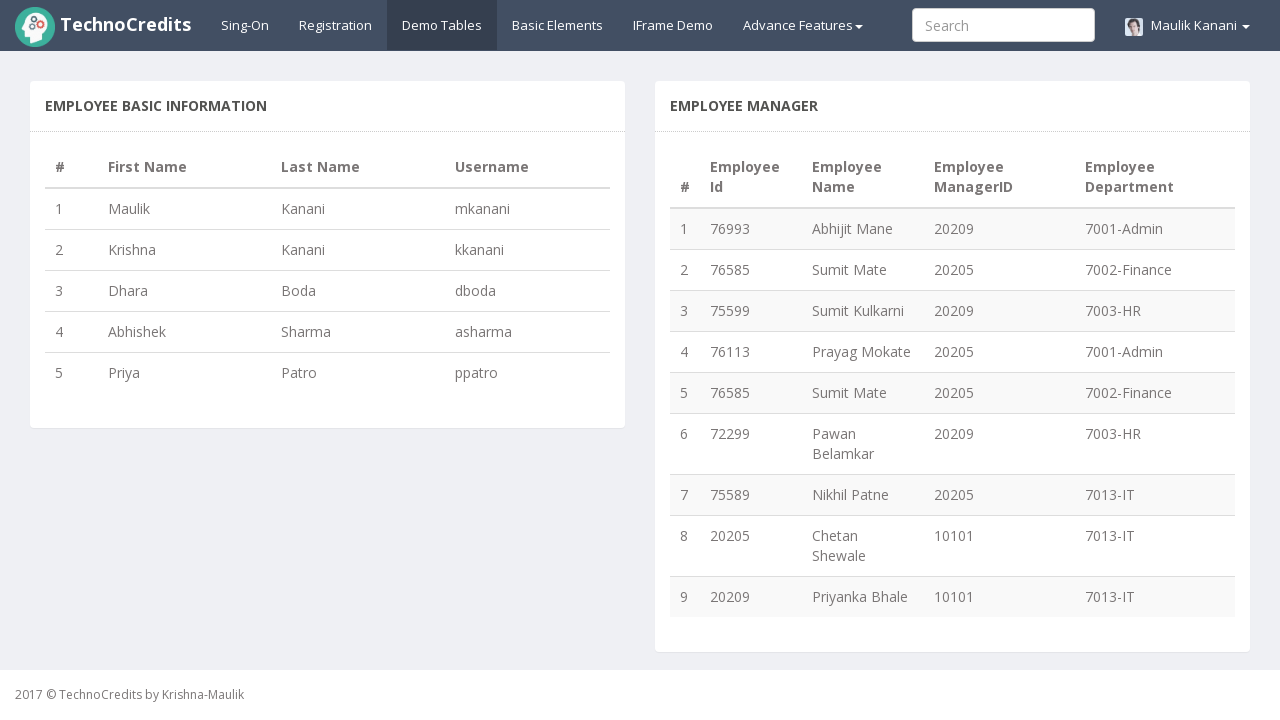

Calculated expected username 'ppatro' for Priya Patro
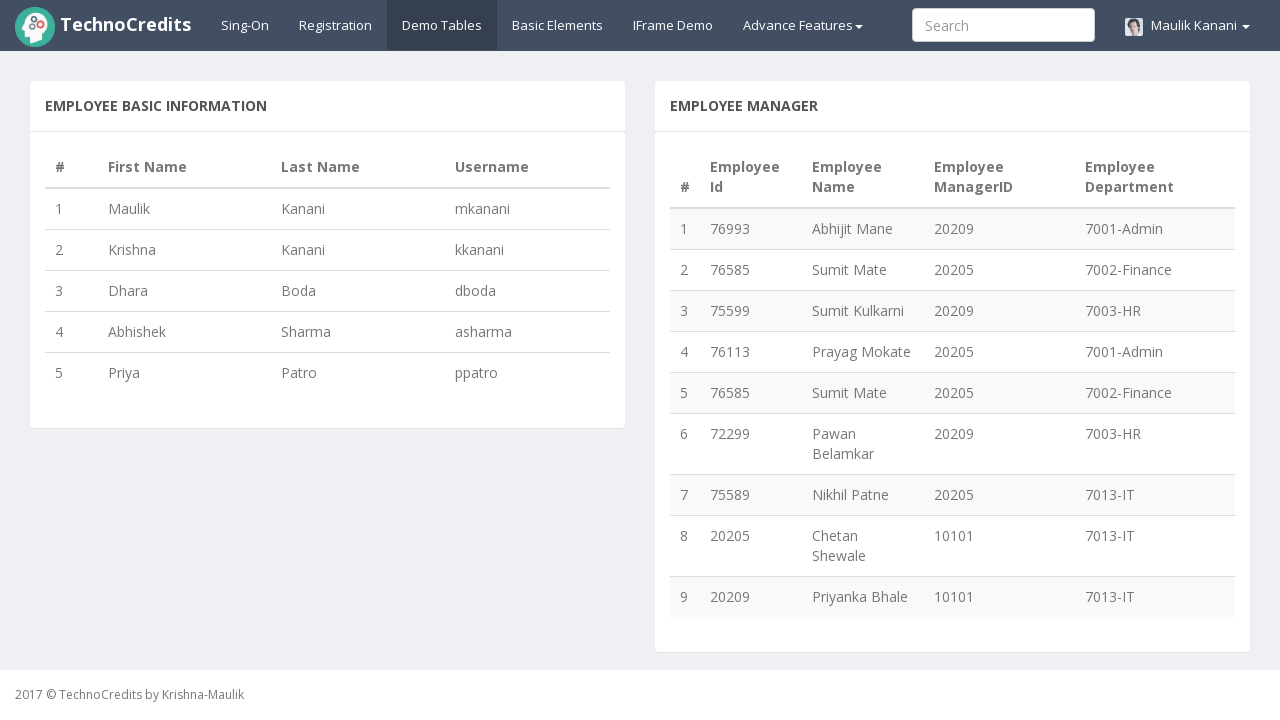

Verified username format matches for Priya Patro: 'ppatro'
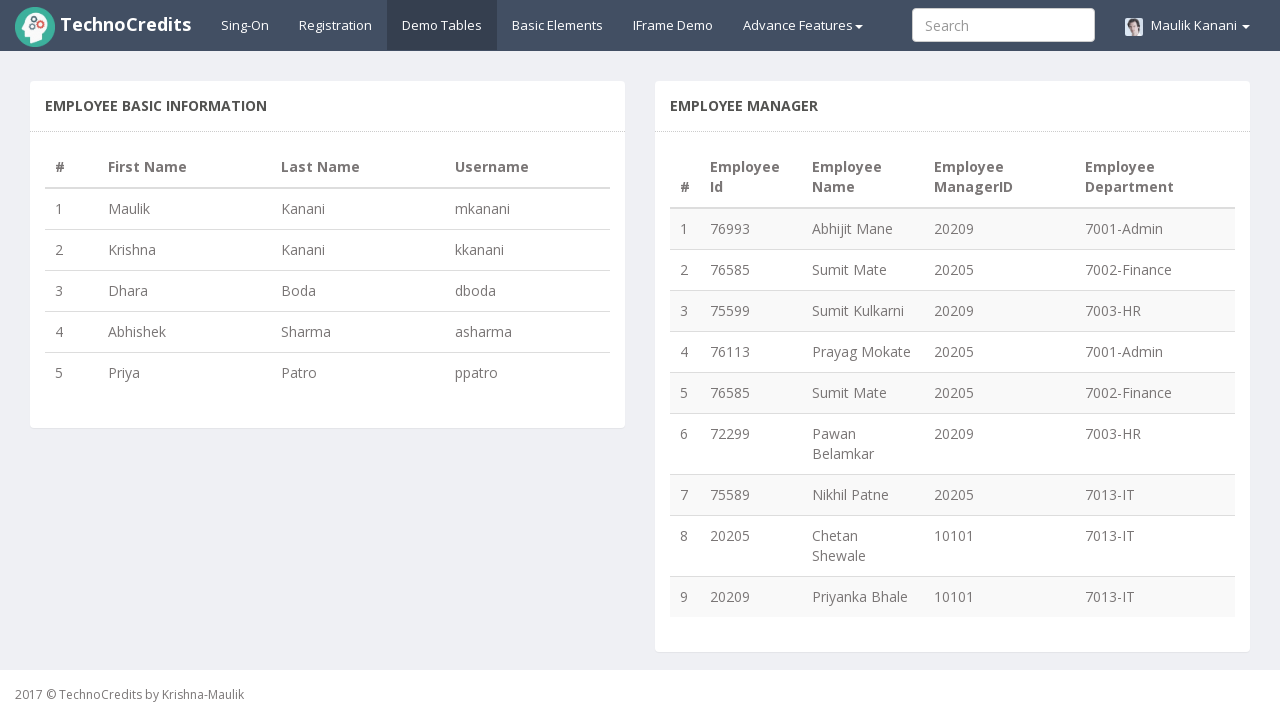

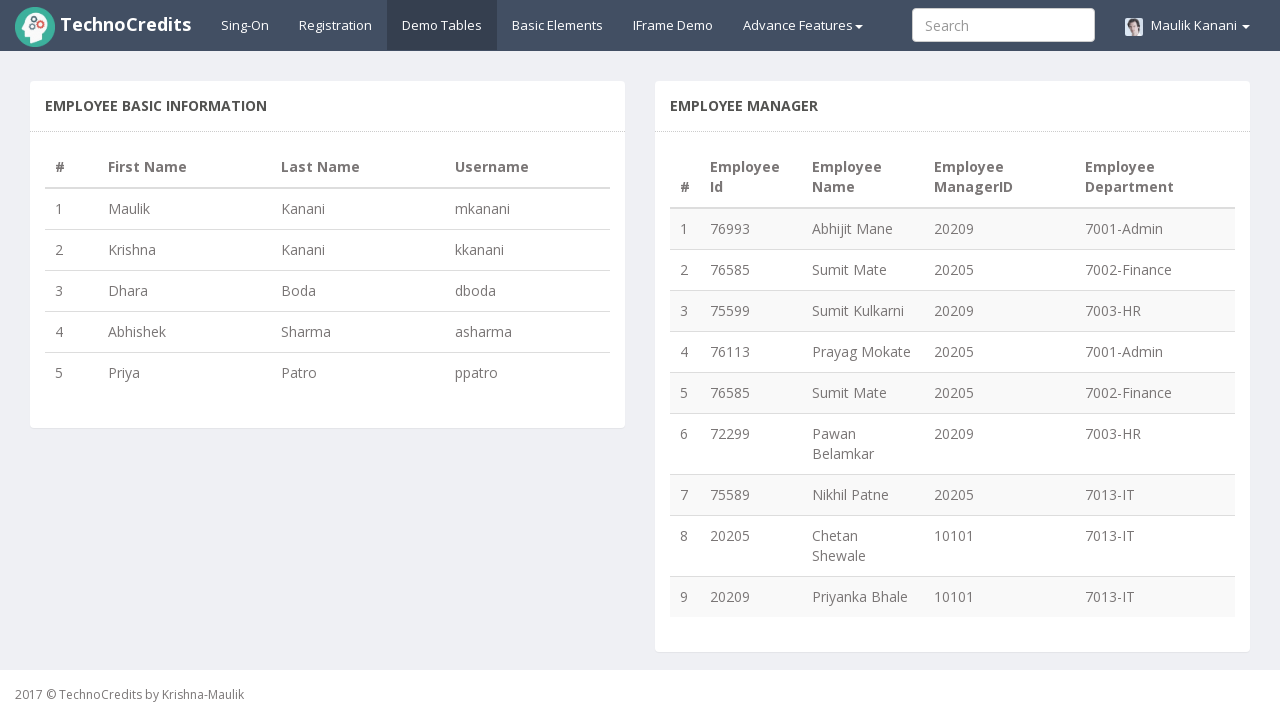